Tests drag and drop functionality by dragging an element and dropping it onto a target area

Starting URL: http://jqueryui.com/resources/demos/droppable/default.html

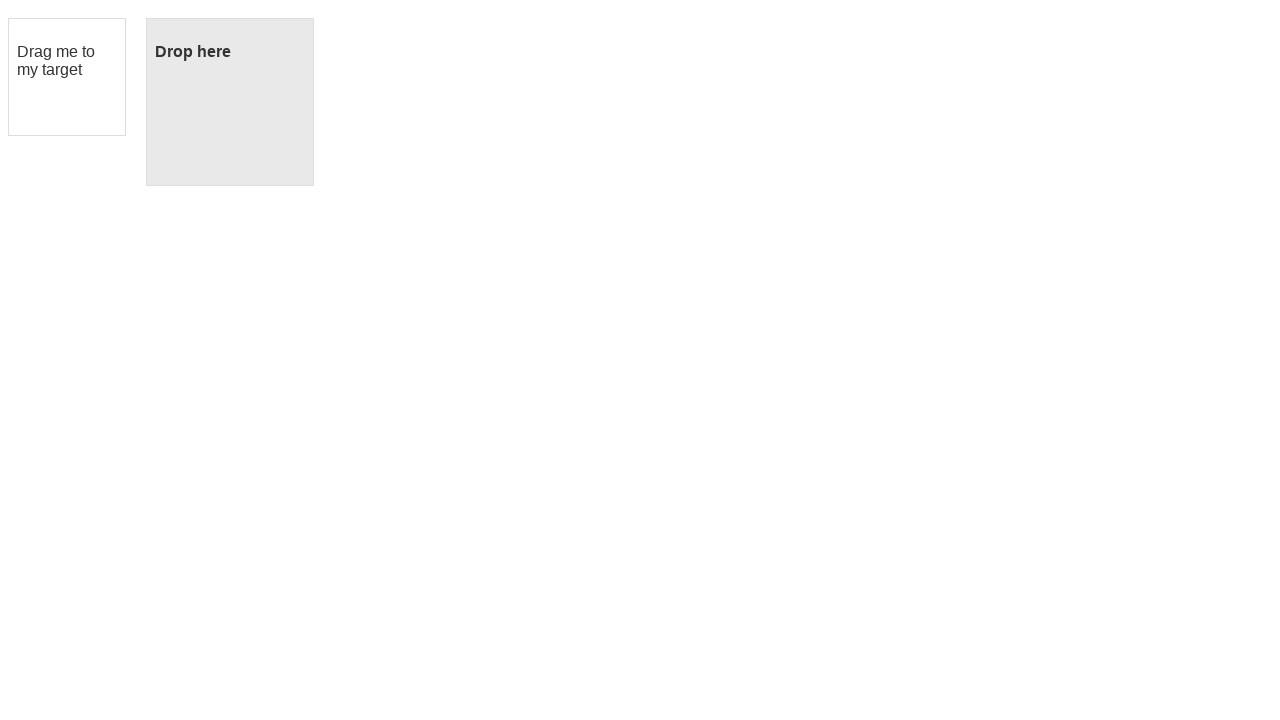

Located the draggable element with ID 'draggable'
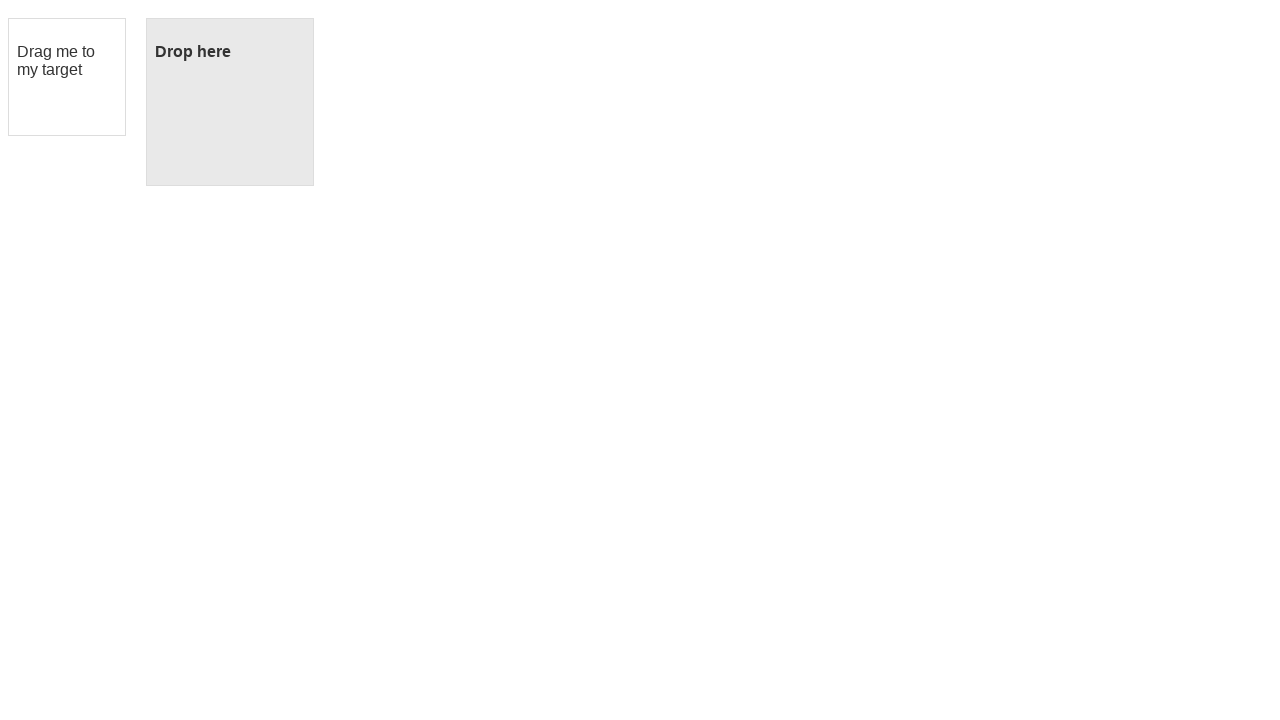

Located the droppable target element with ID 'droppable'
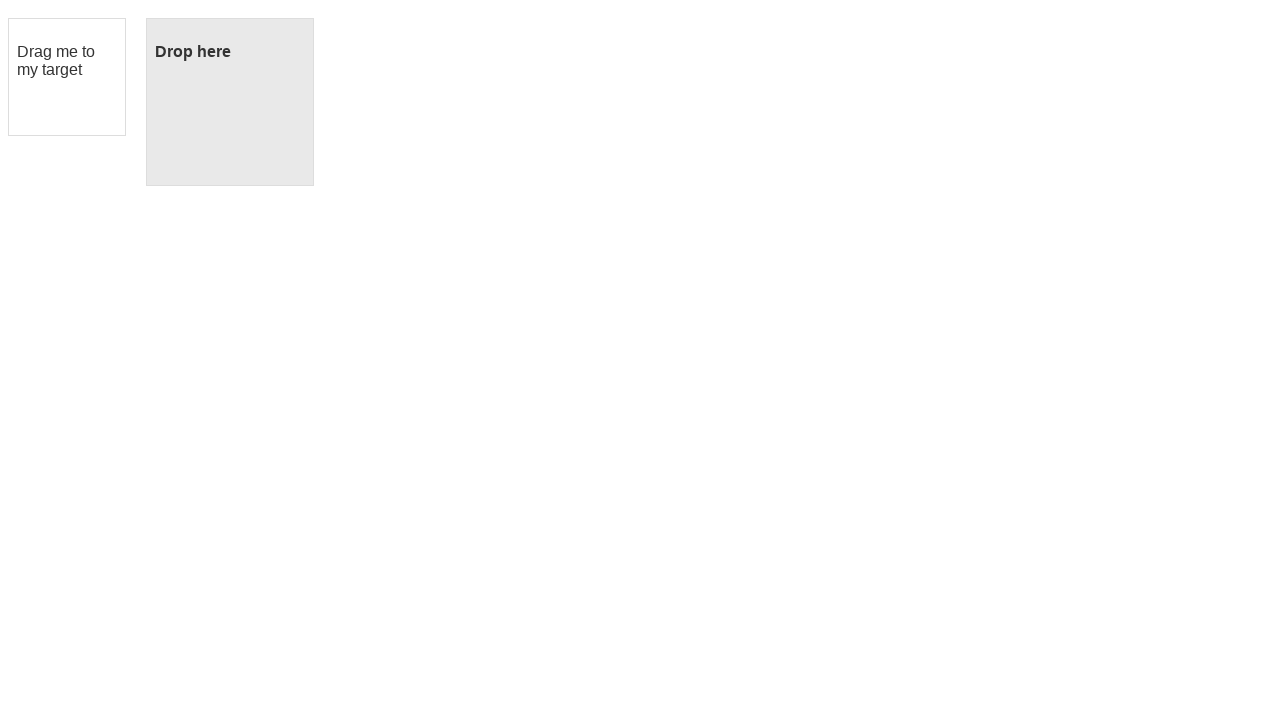

Dragged the draggable element and dropped it onto the droppable target at (230, 102)
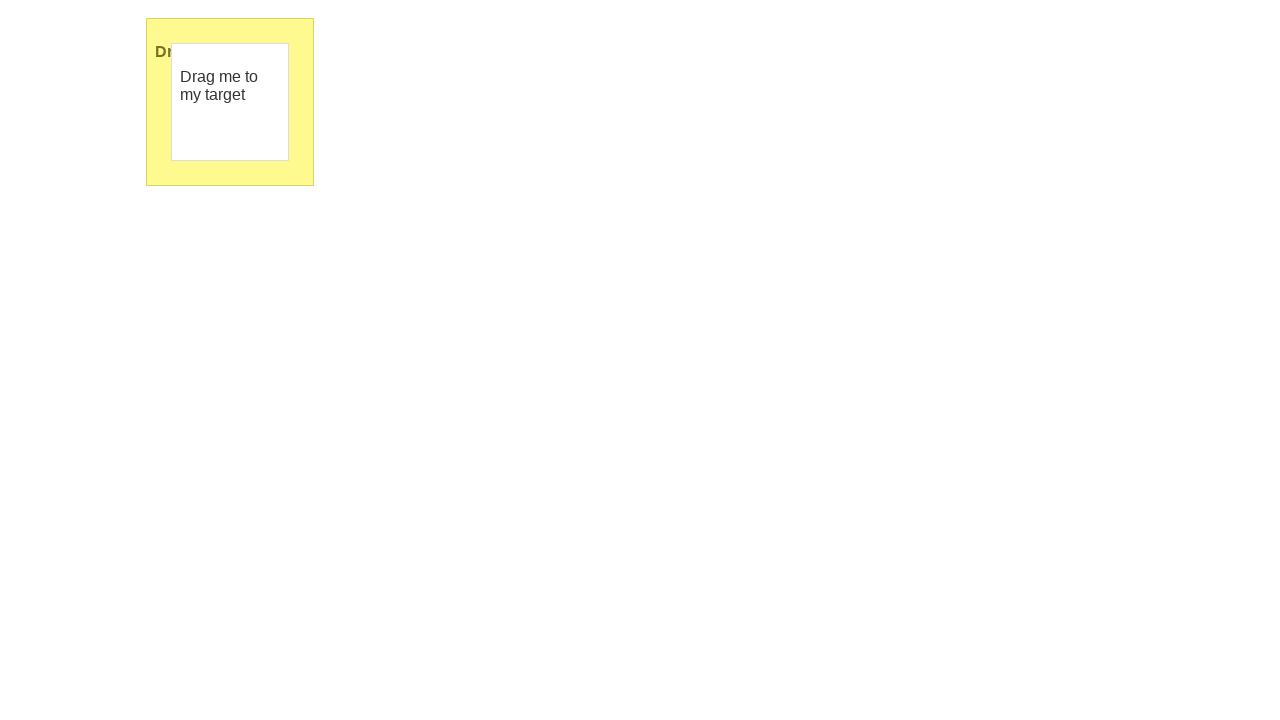

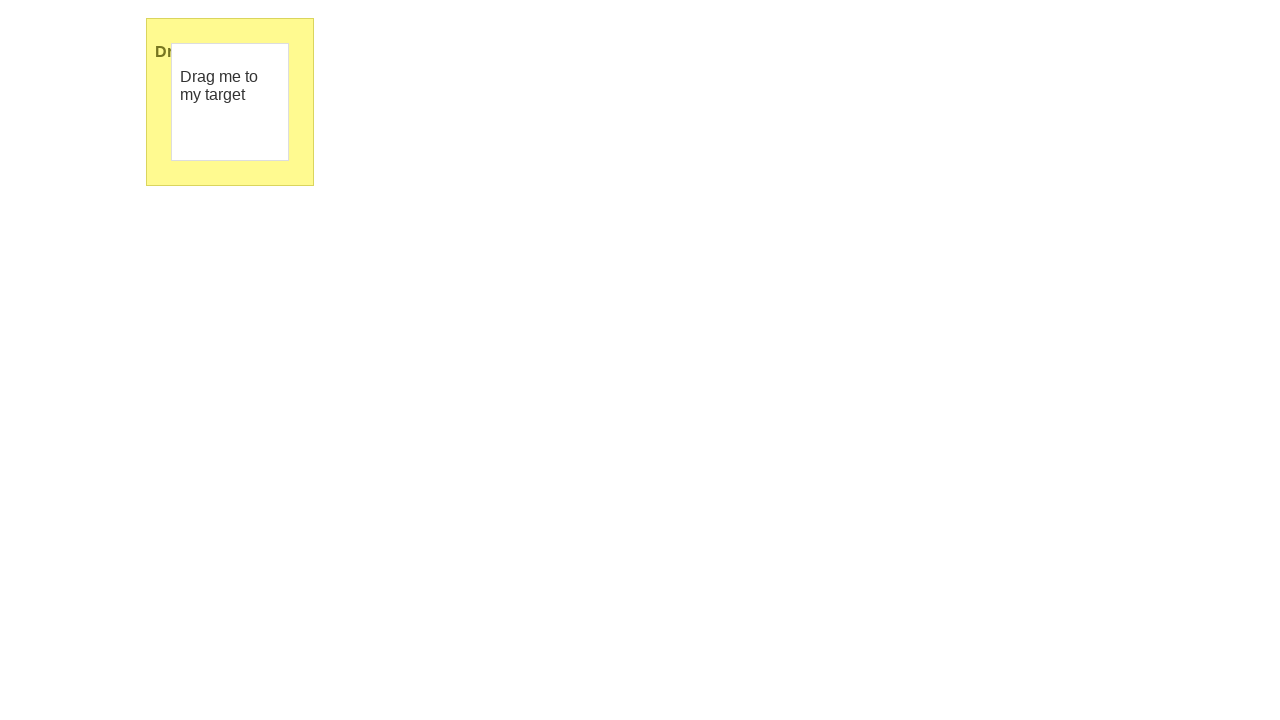